Navigates to Lanqiao website and retrieves the current URL

Starting URL: https://www.lanqiao.cn/

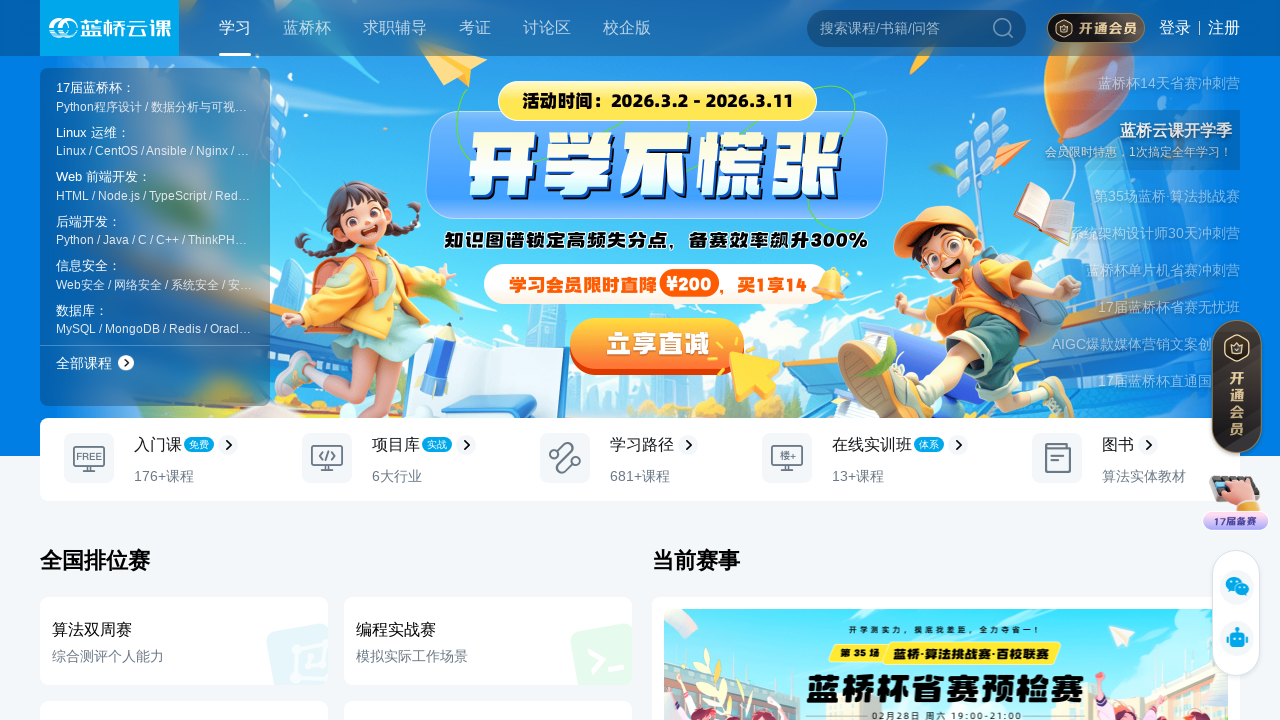

Waited for page to load (domcontentloaded state)
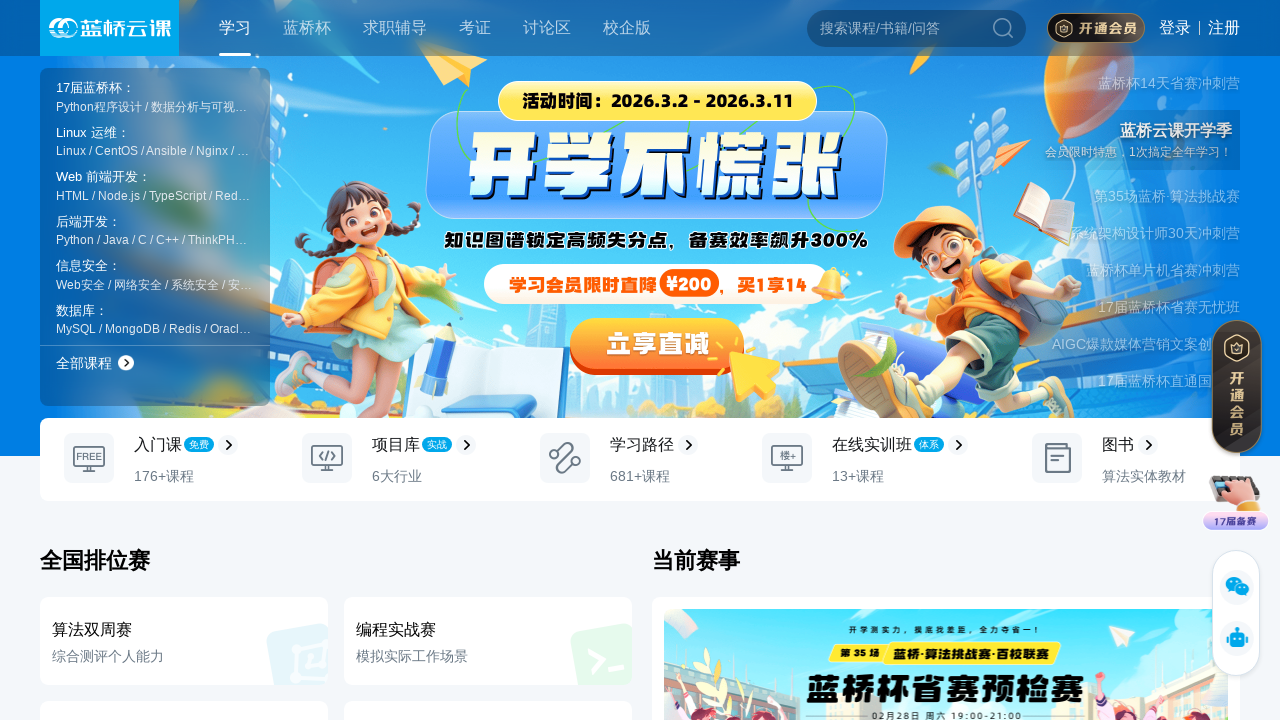

Retrieved current URL: https://www.lanqiao.cn/
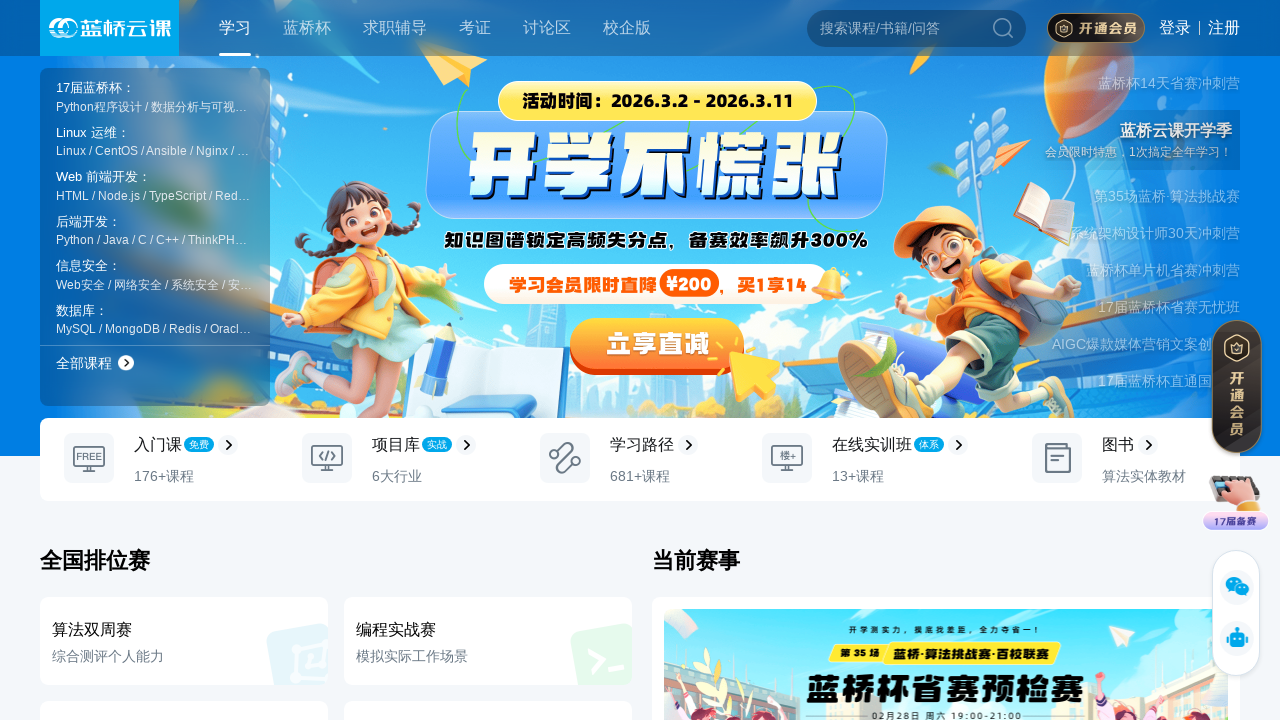

Printed current URL to console: https://www.lanqiao.cn/
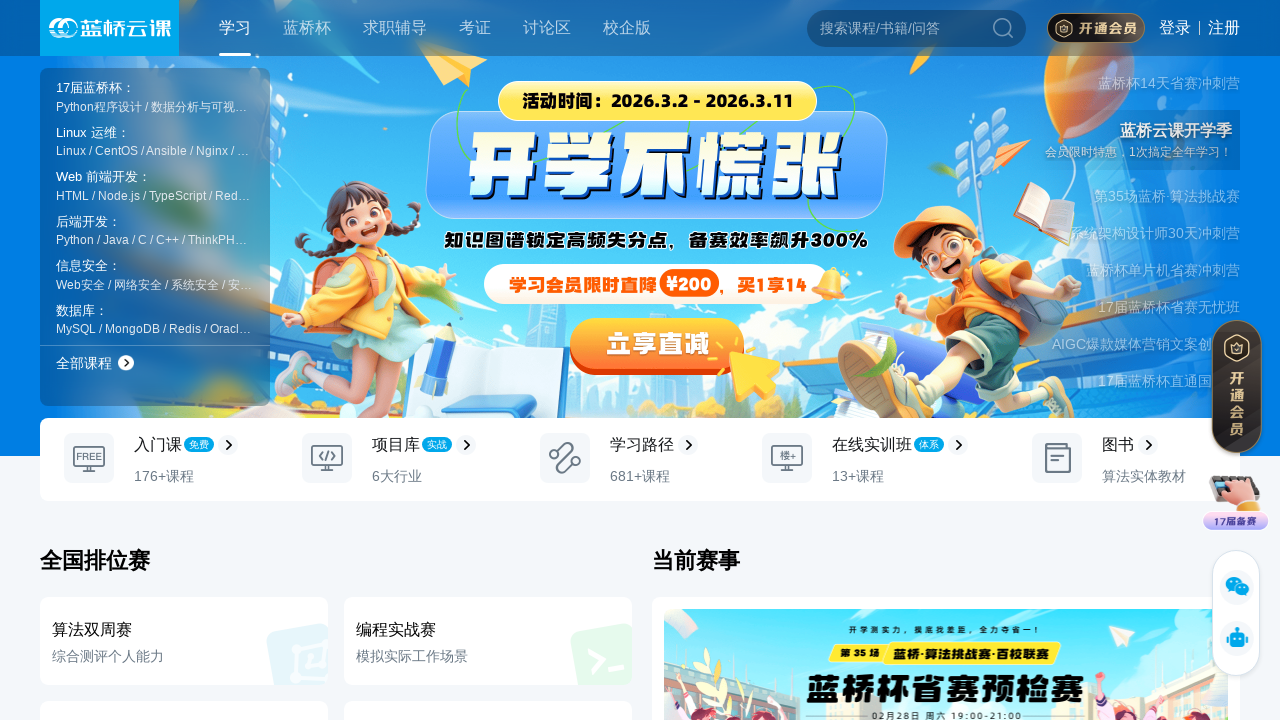

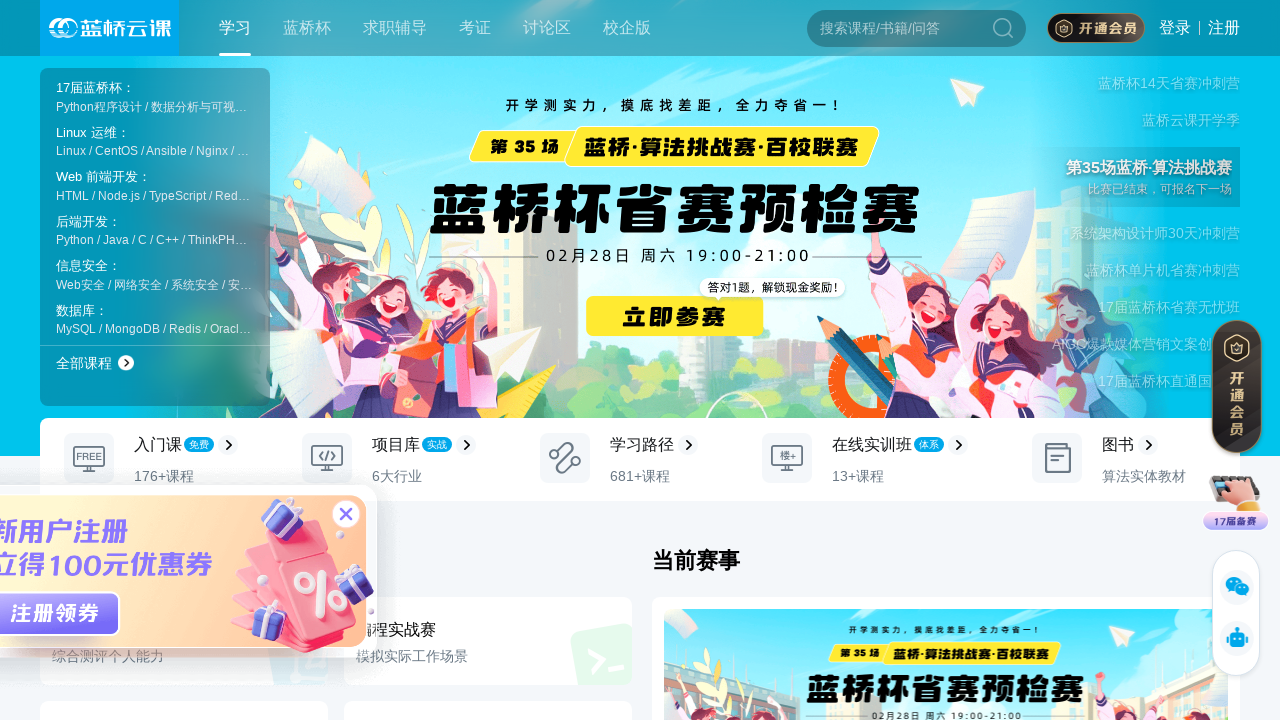